Tests accessing and verifying text content inside a shadow DOM element

Starting URL: https://bonigarcia.dev/selenium-webdriver-java/index.html

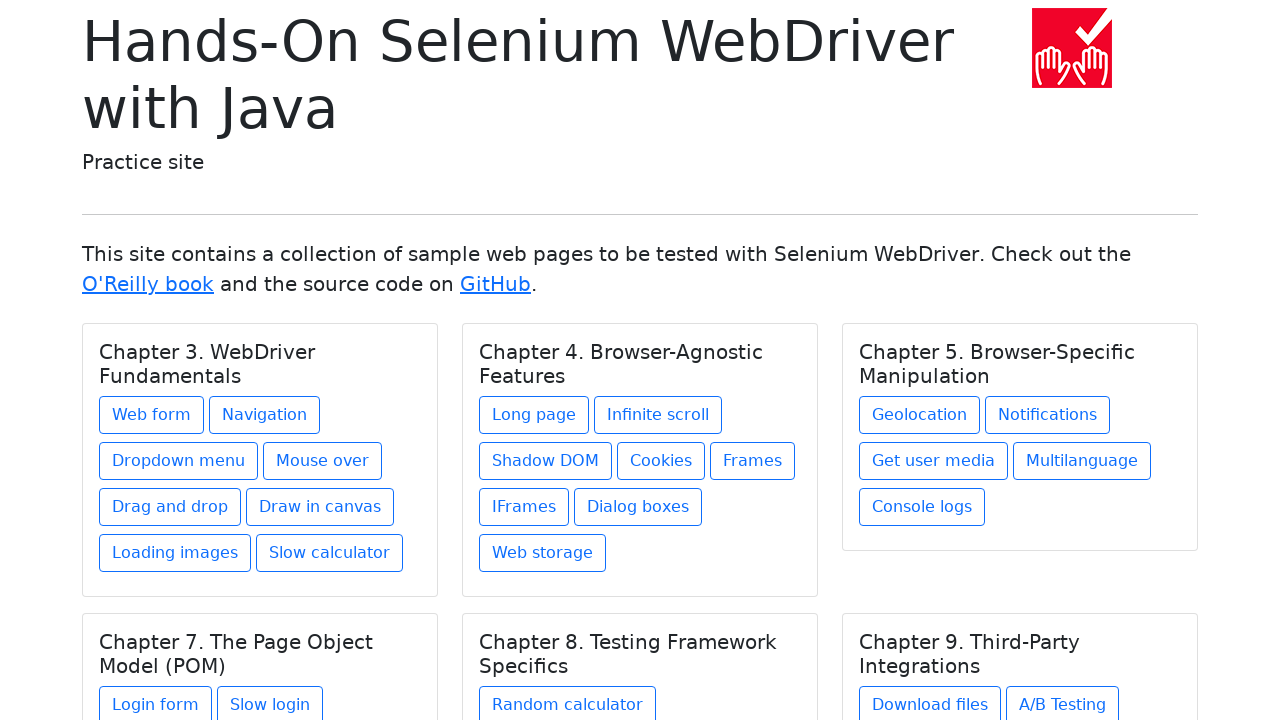

Navigated to shadow DOM test page
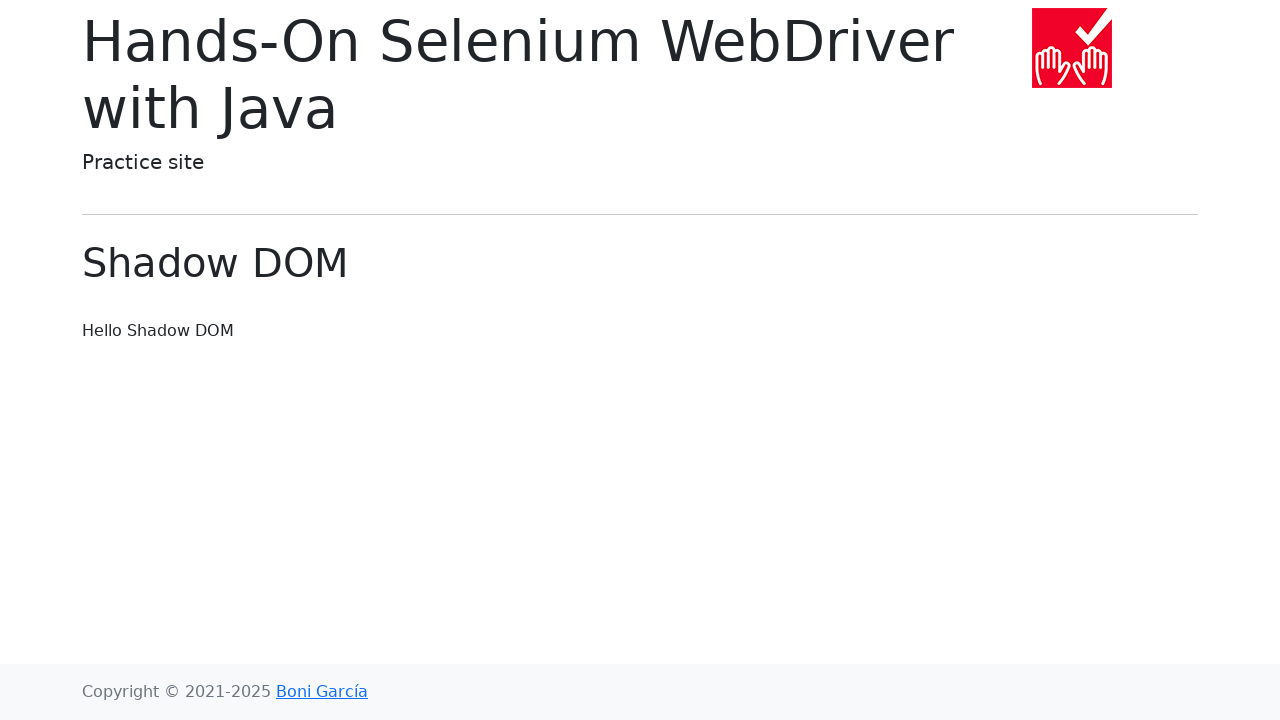

Located #content element with shadow root
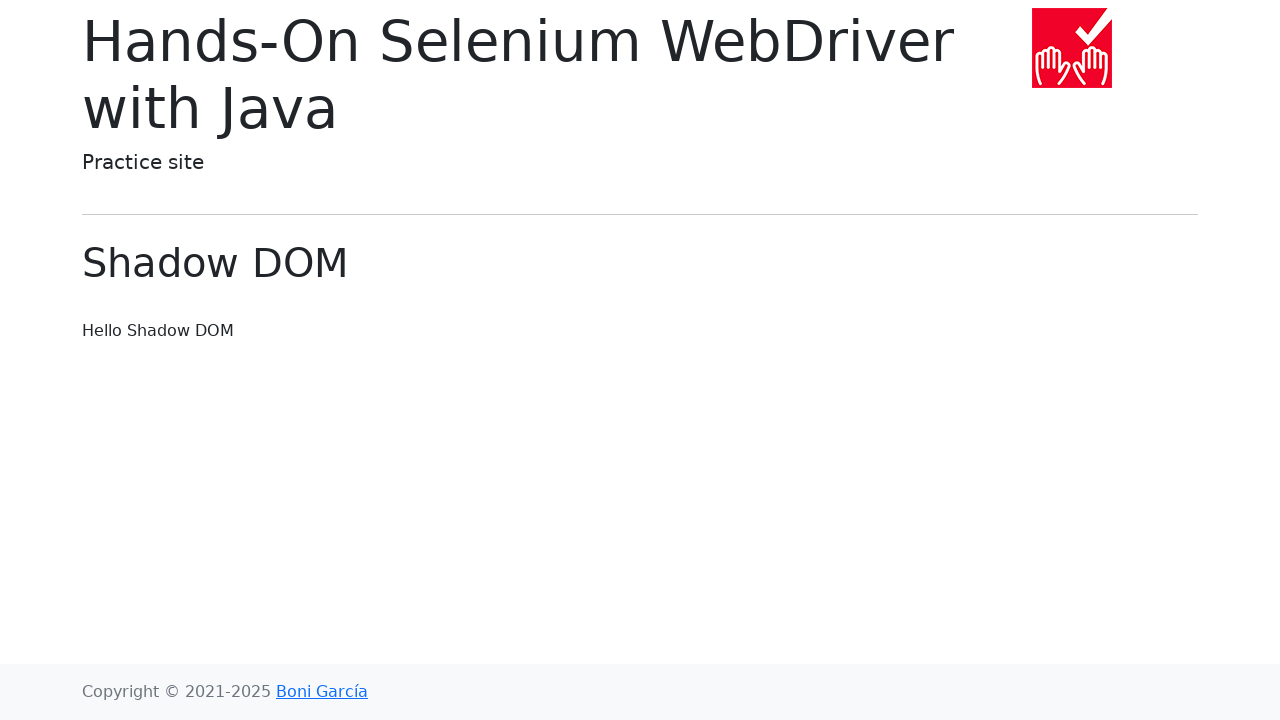

Retrieved text content from shadow DOM paragraph element
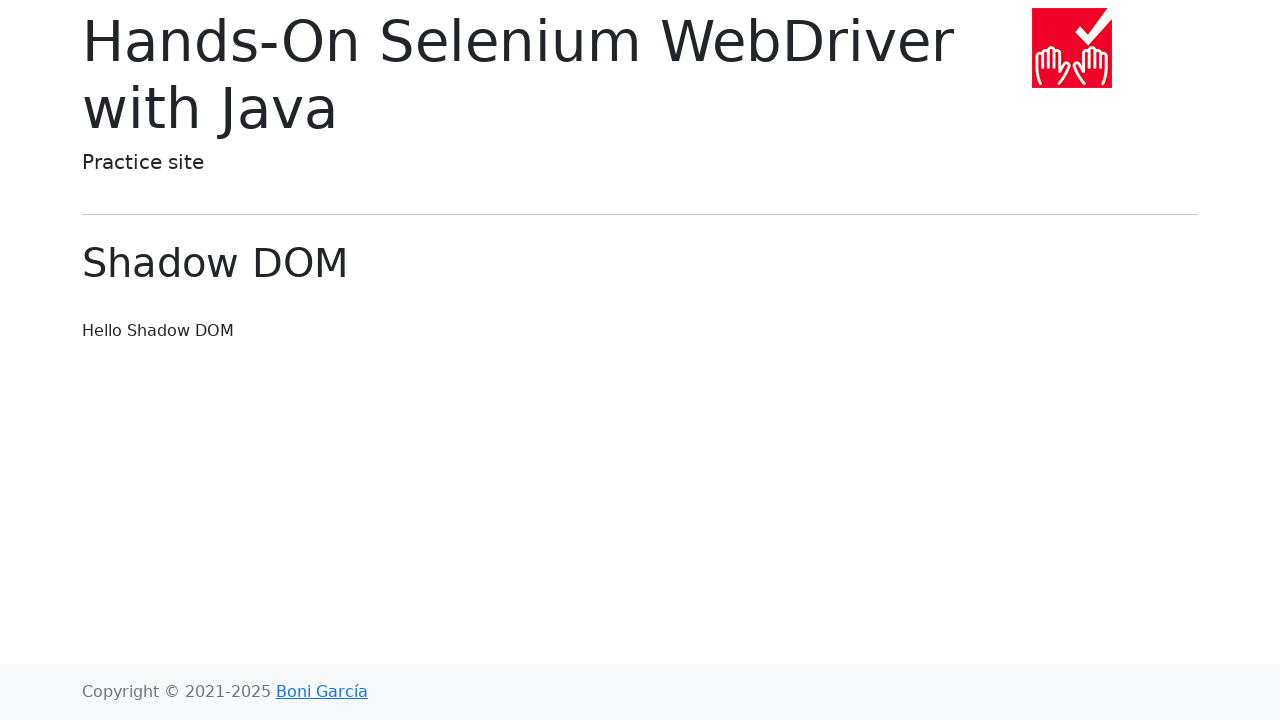

Verified shadow DOM text content matches expected value 'Hello Shadow DOM'
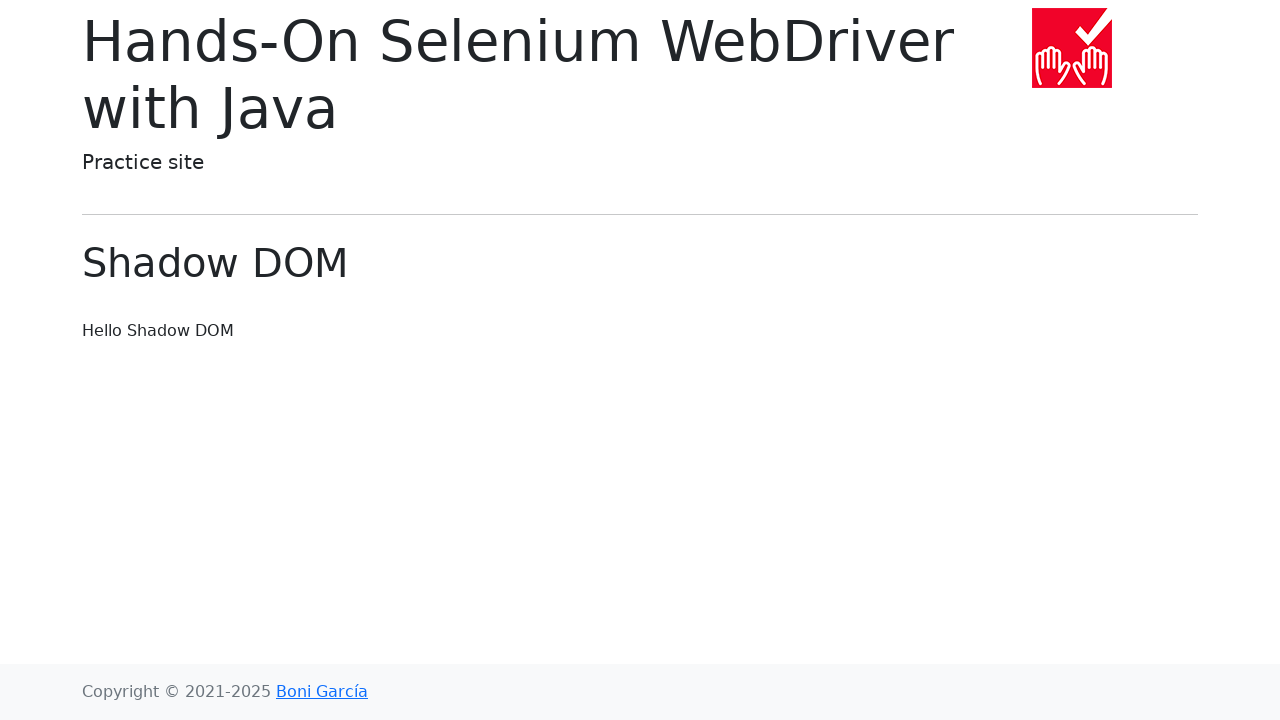

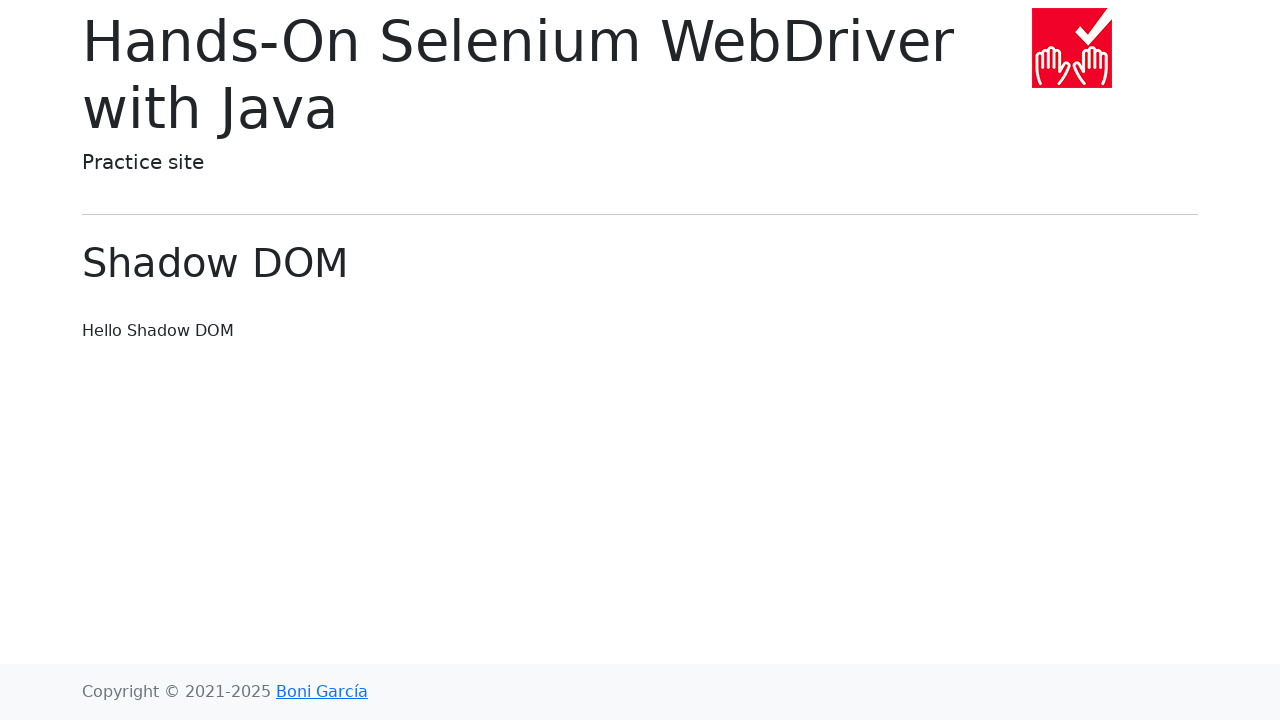